Tests various UI form elements including dropdown selection, radio button clicking, and checkbox checking/unchecking functionality on a practice page

Starting URL: https://rahulshettyacademy.com/loginpagePractise/

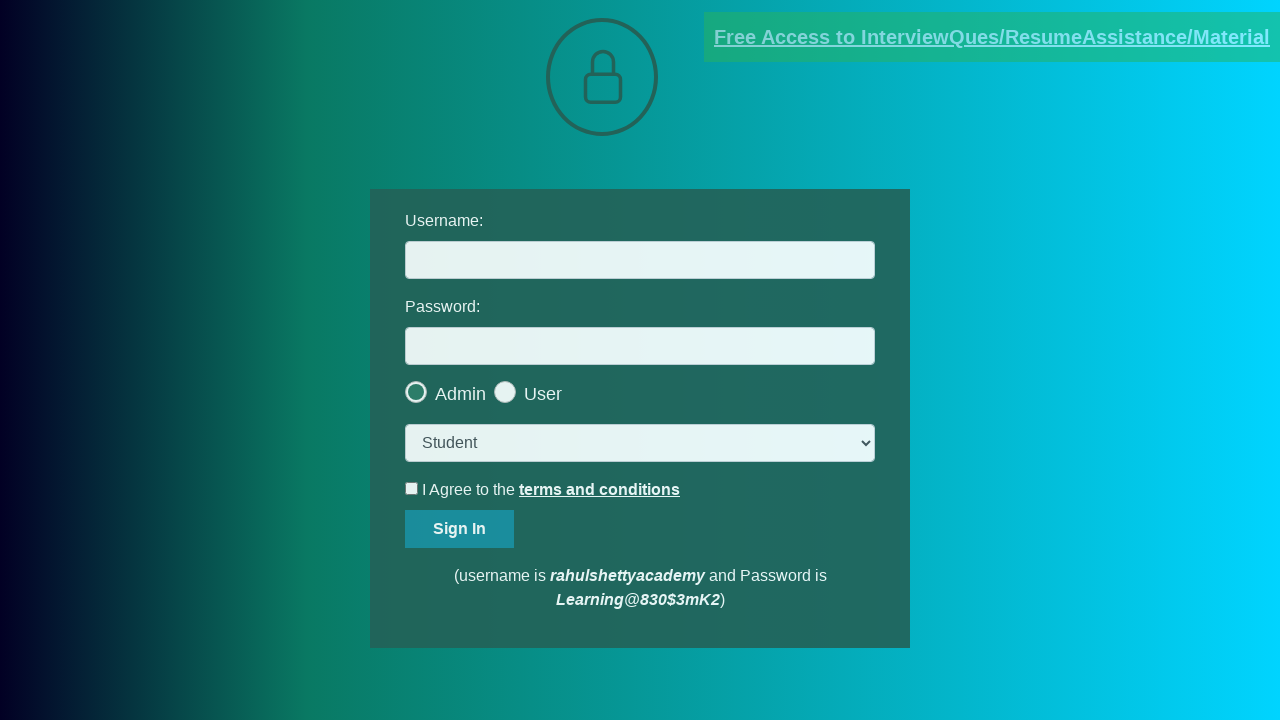

Navigated to practice login page
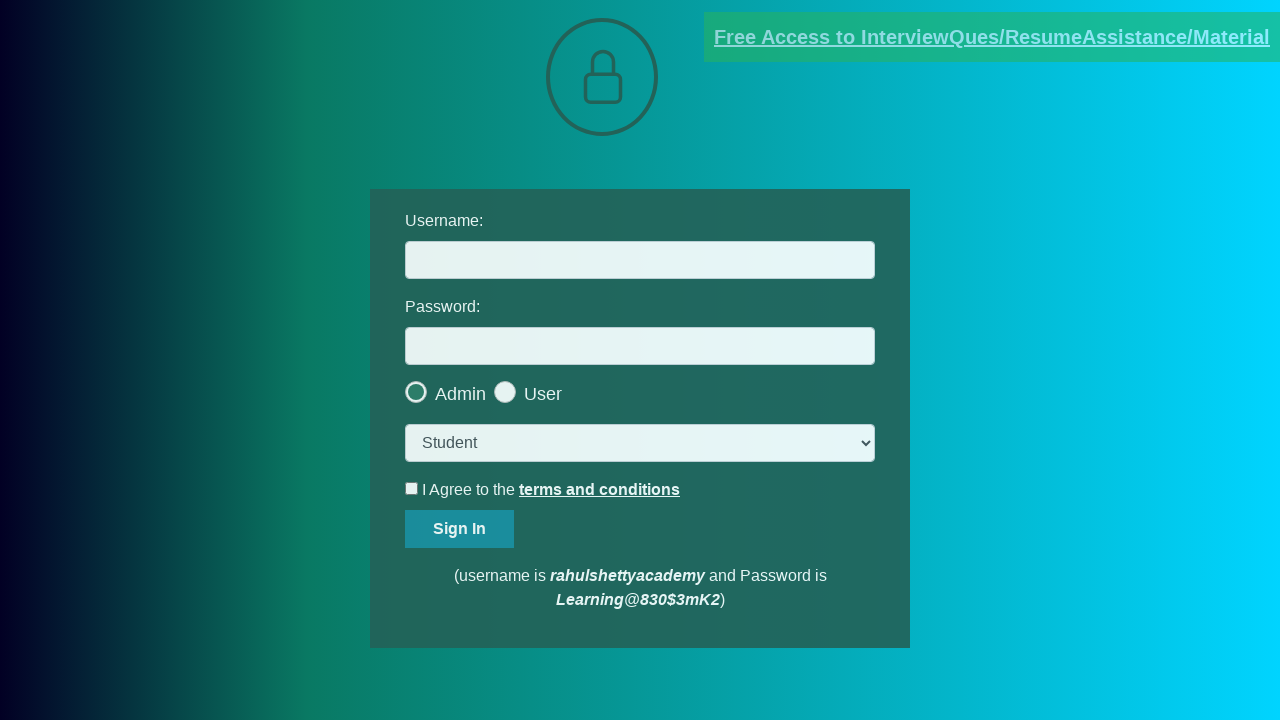

Selected 'consult' option from dropdown on select.form-control
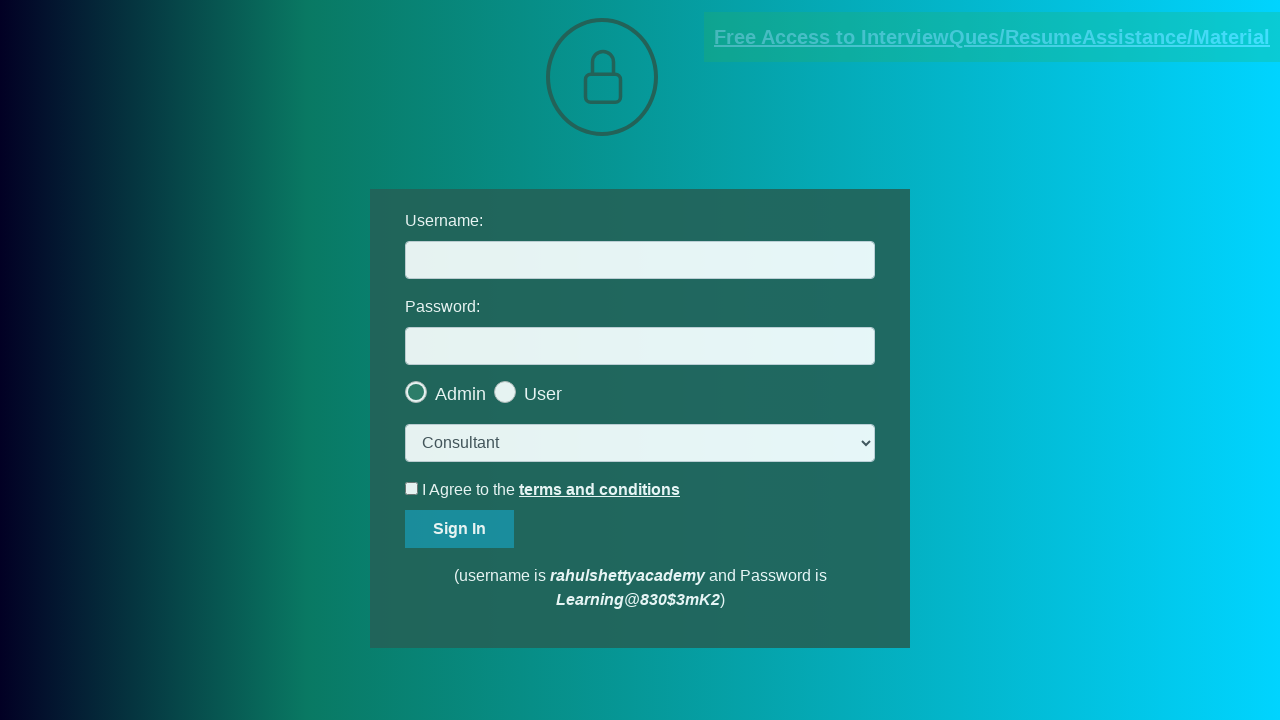

Clicked the last radio button option at (543, 394) on .radiotextsty >> nth=-1
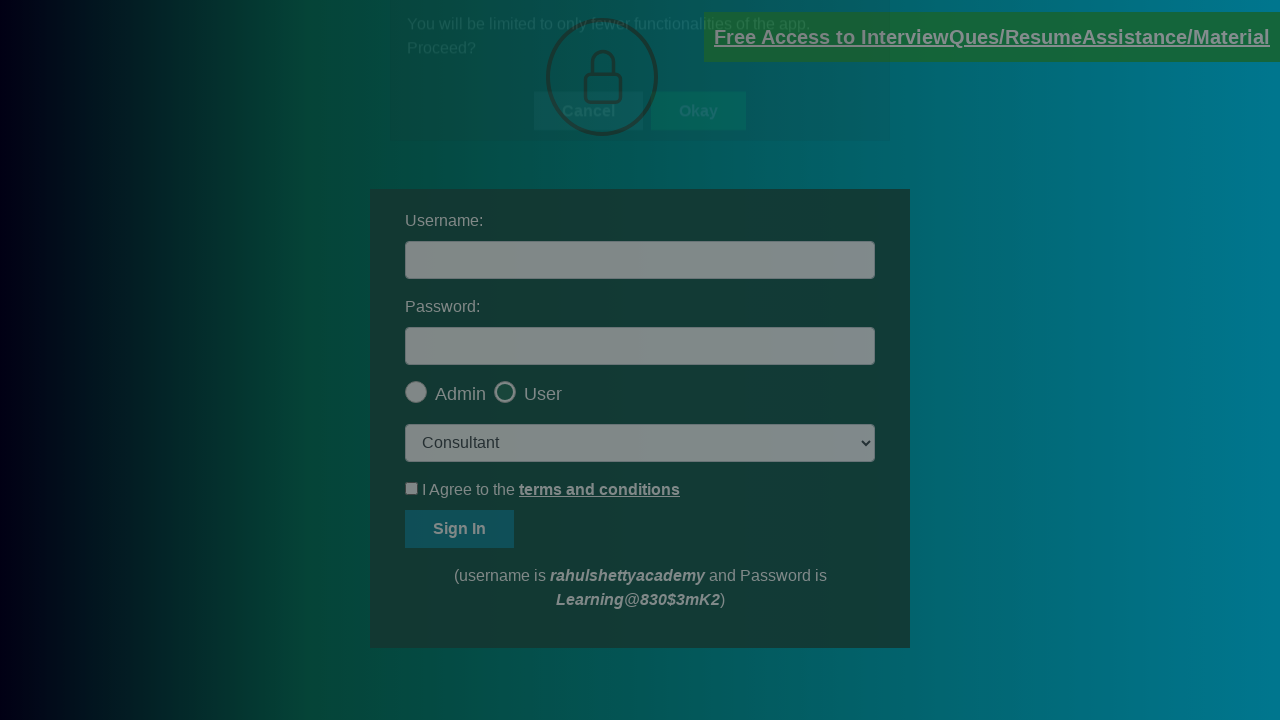

Clicked okay button in popup at (698, 144) on #okayBtn
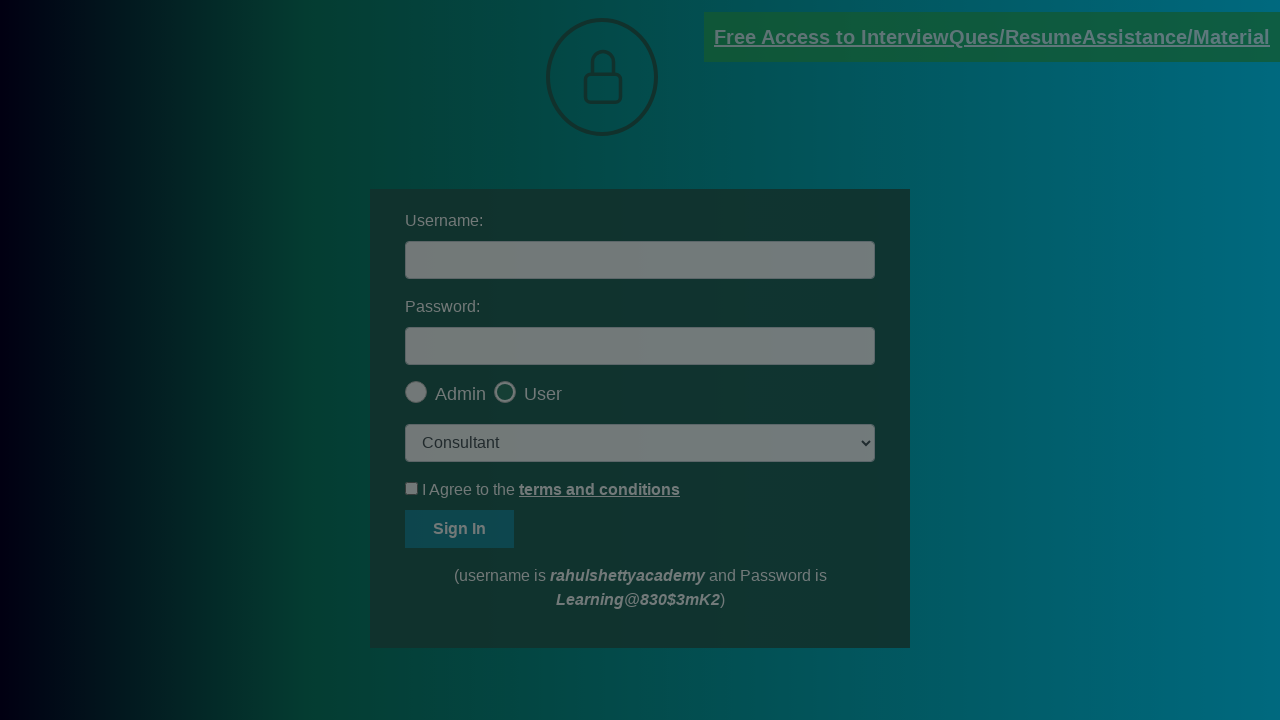

Verified that last radio button is checked
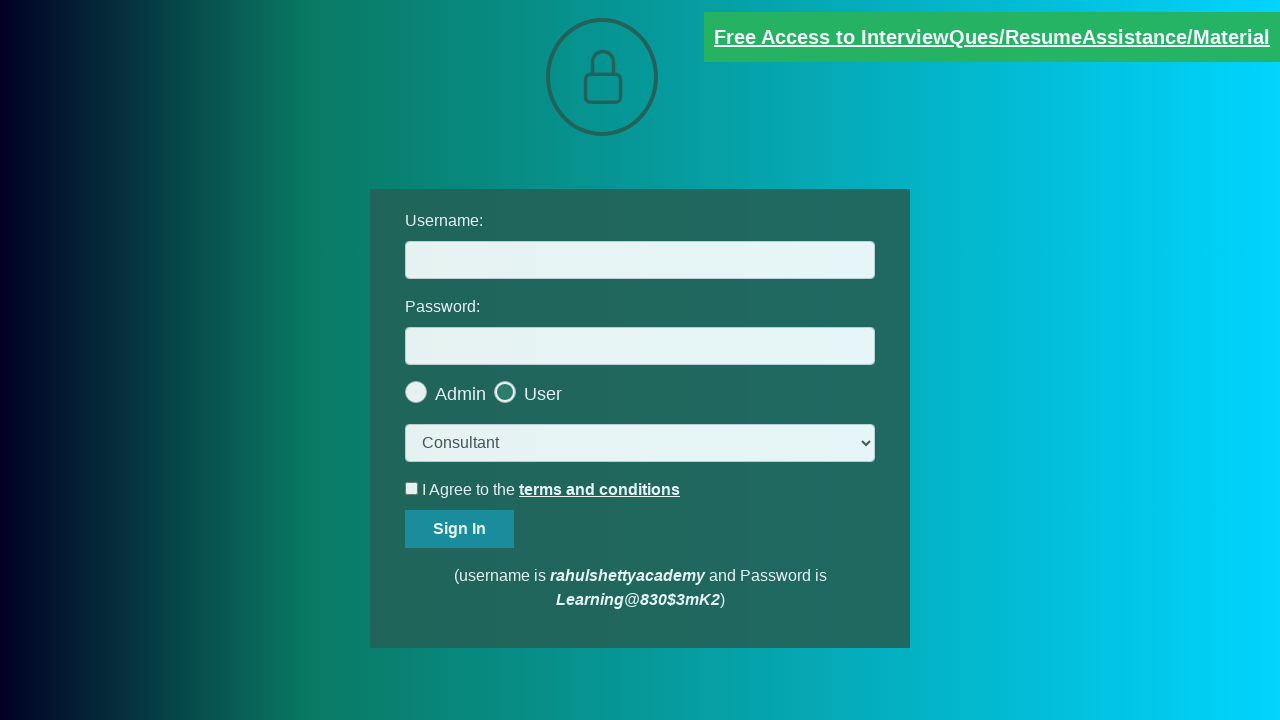

Clicked terms checkbox to check it at (412, 488) on #terms
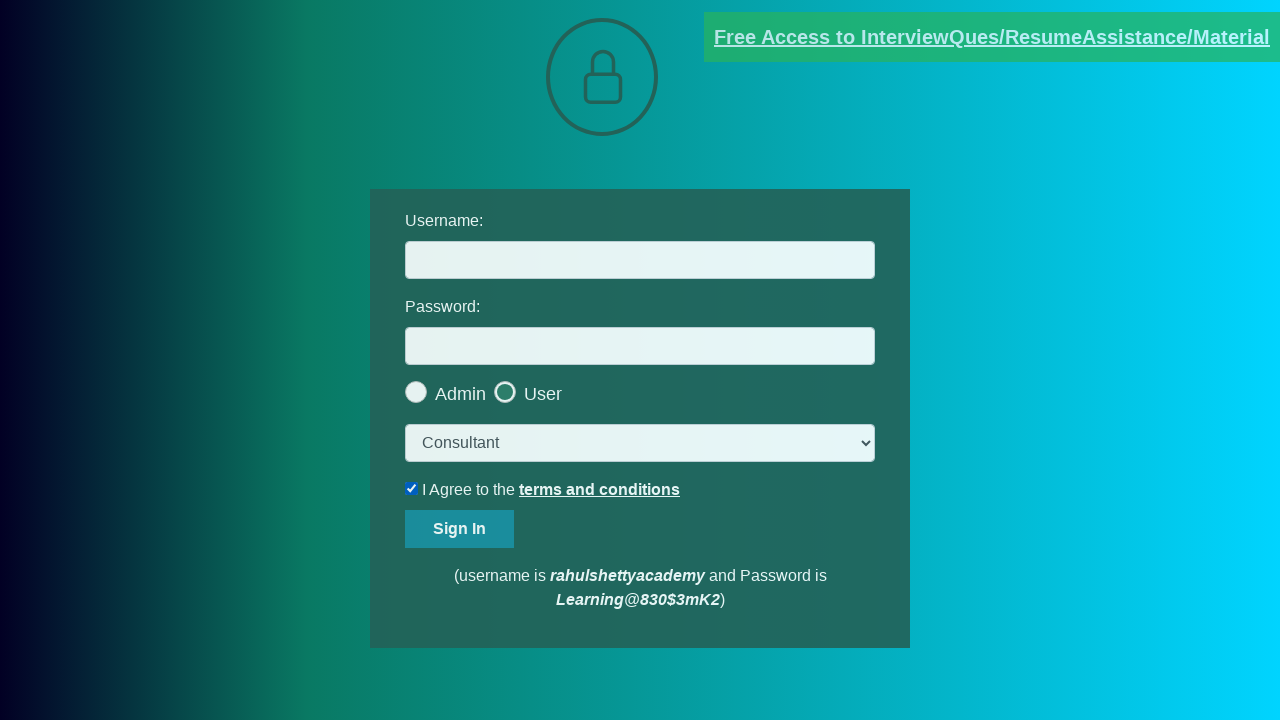

Verified that terms checkbox is checked
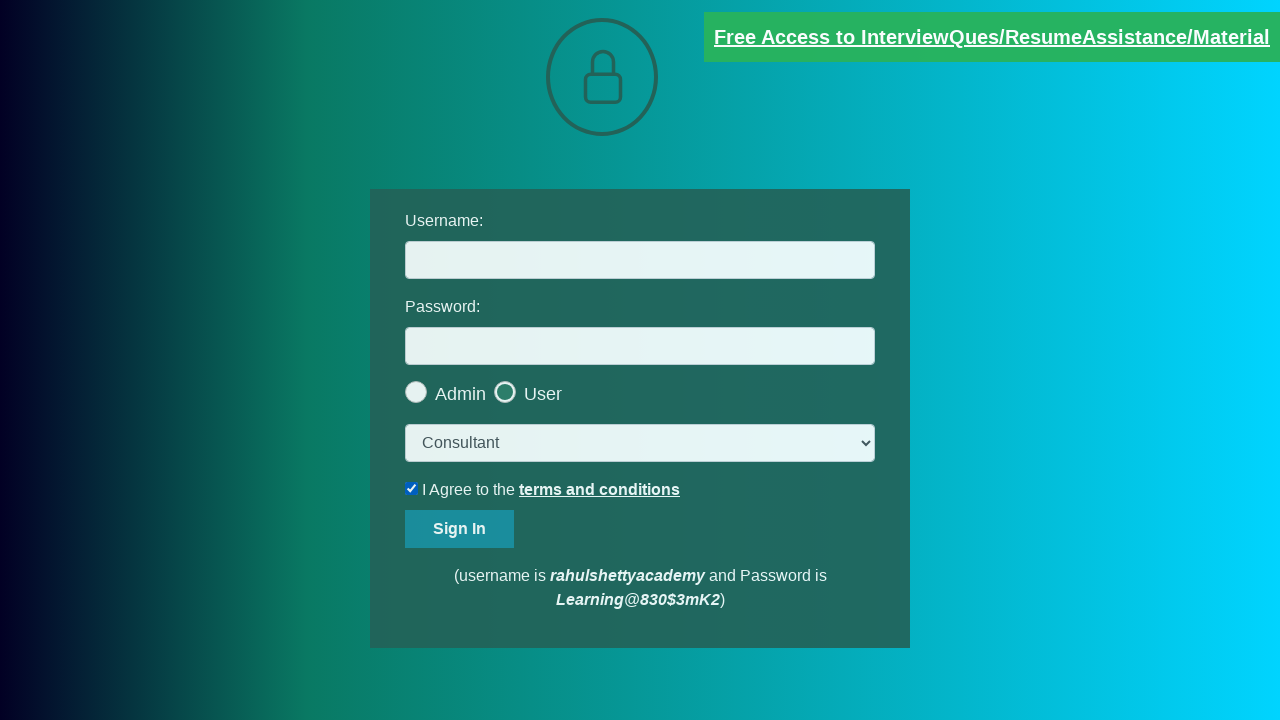

Unchecked the terms checkbox at (412, 488) on #terms
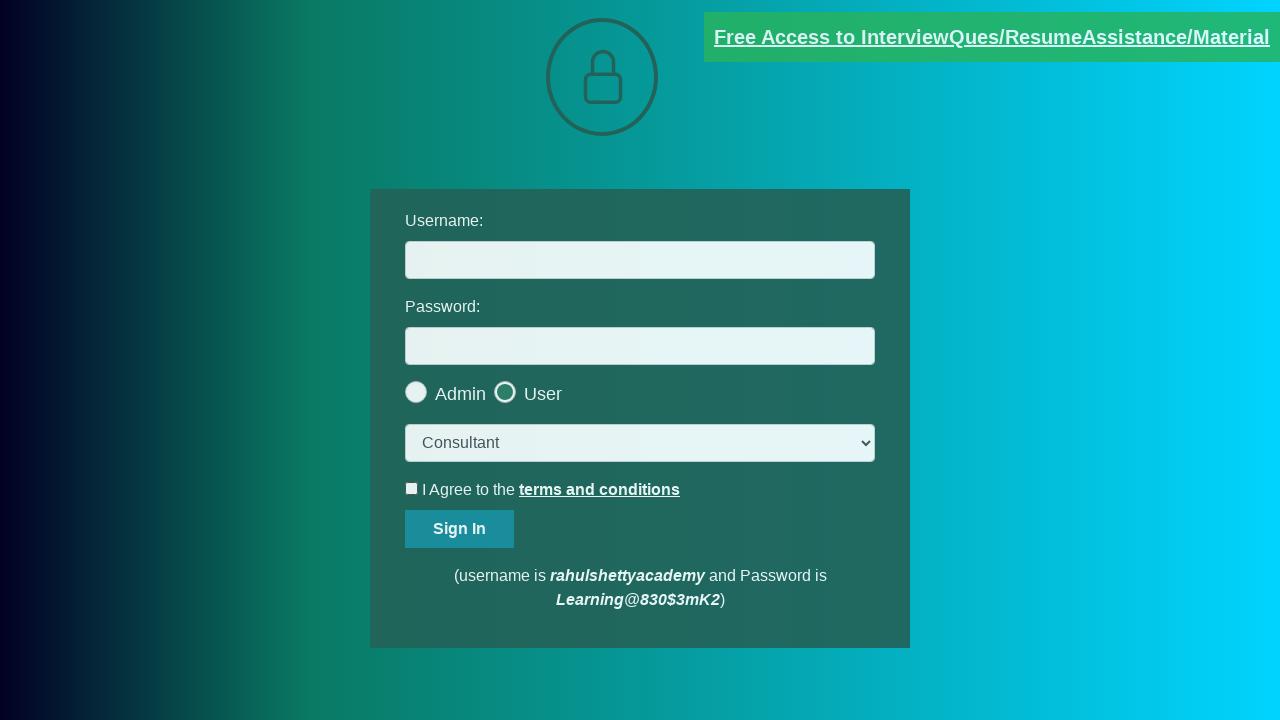

Verified that terms checkbox is unchecked
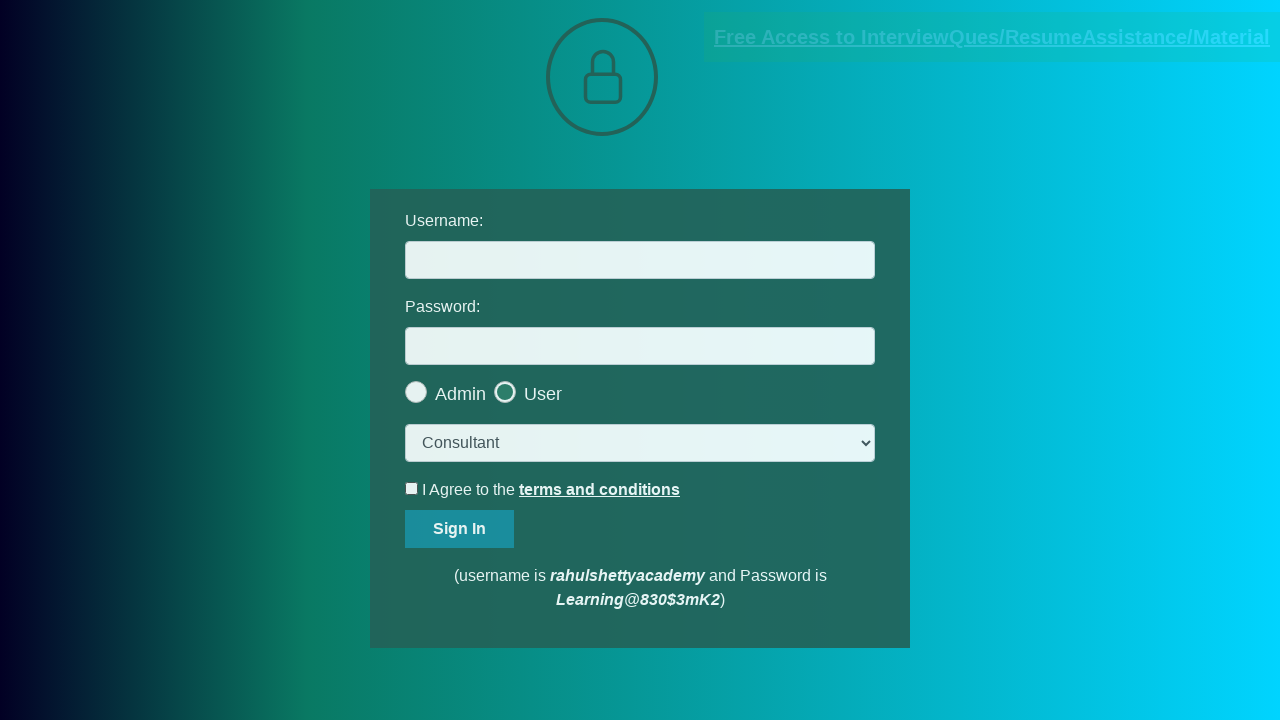

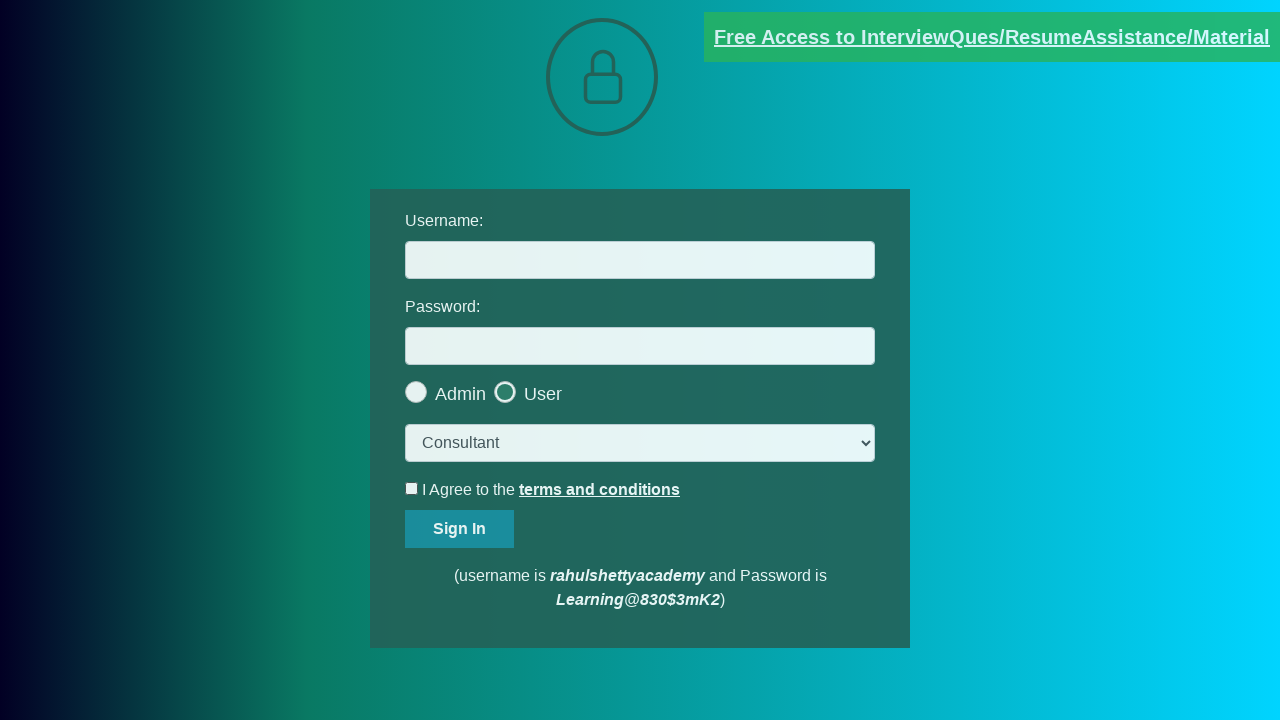